Tests form validation and behavior by filling and submitting the form successfully.

Starting URL: https://skojarzenia.netlify.app/kontakt

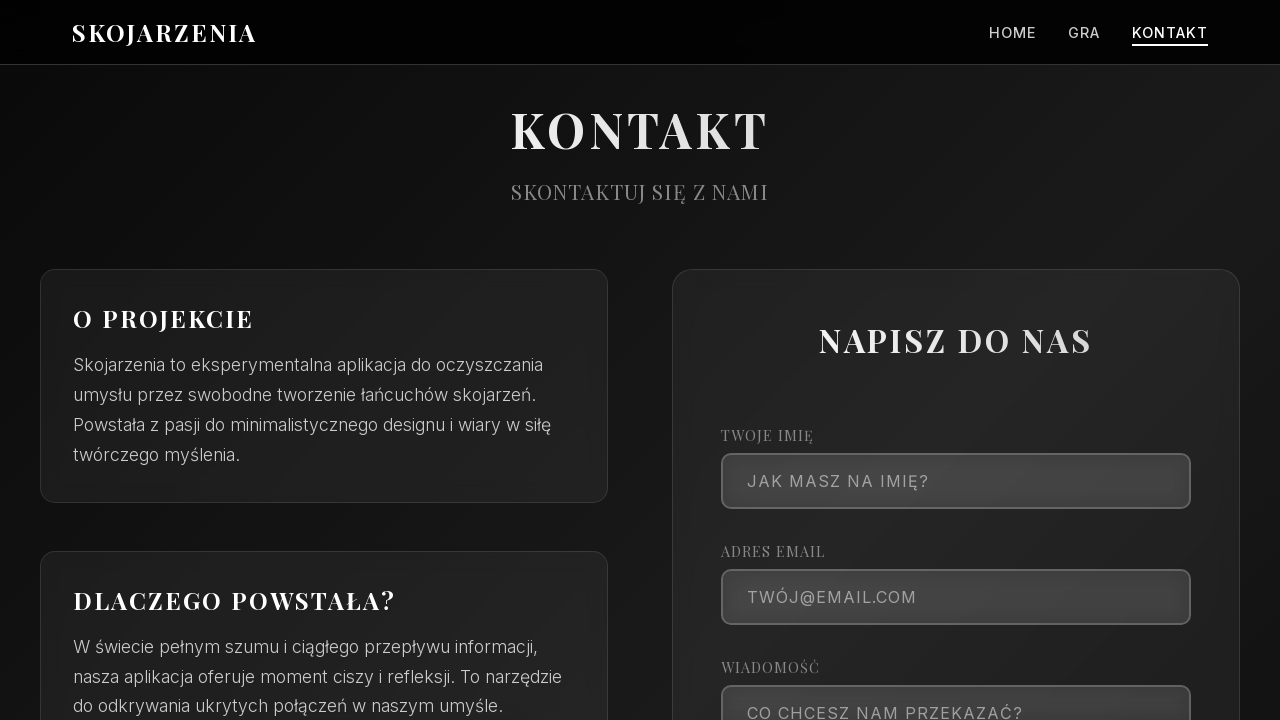

Filled name field with 'Validation Test' on .contact-form input[name="name"]
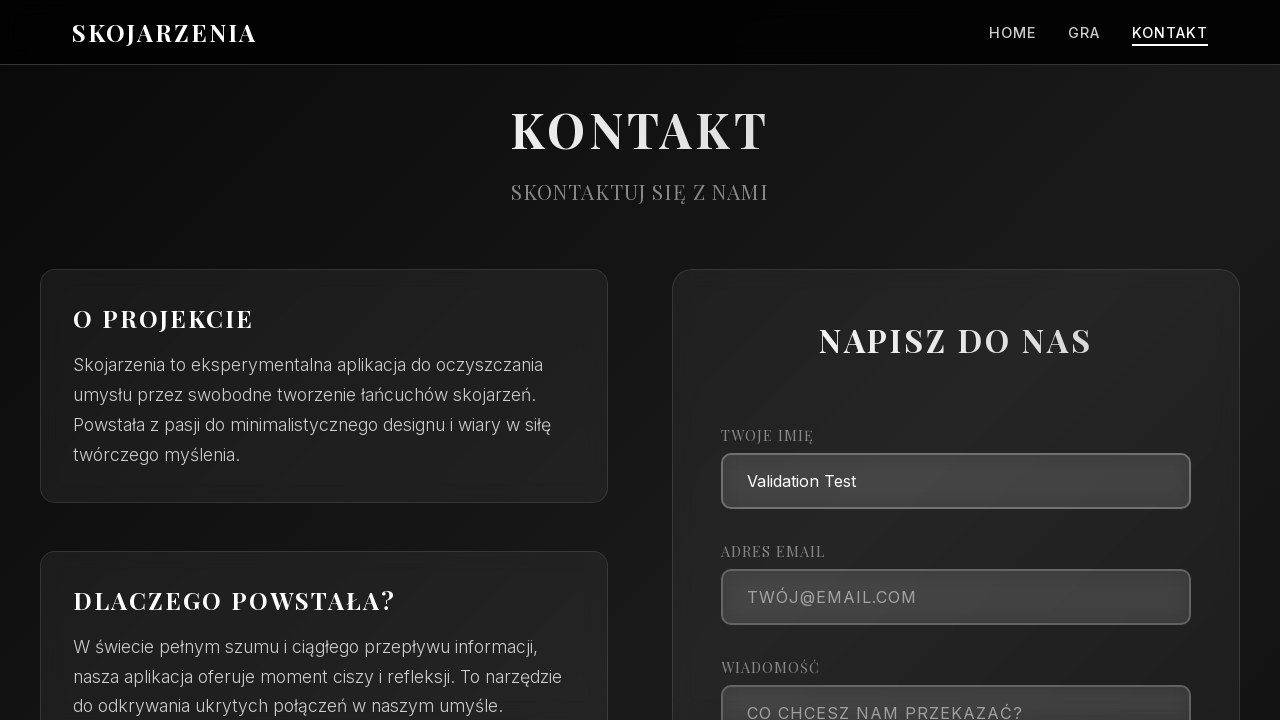

Filled email field with 'validation@test.com' on .contact-form input[name="email"]
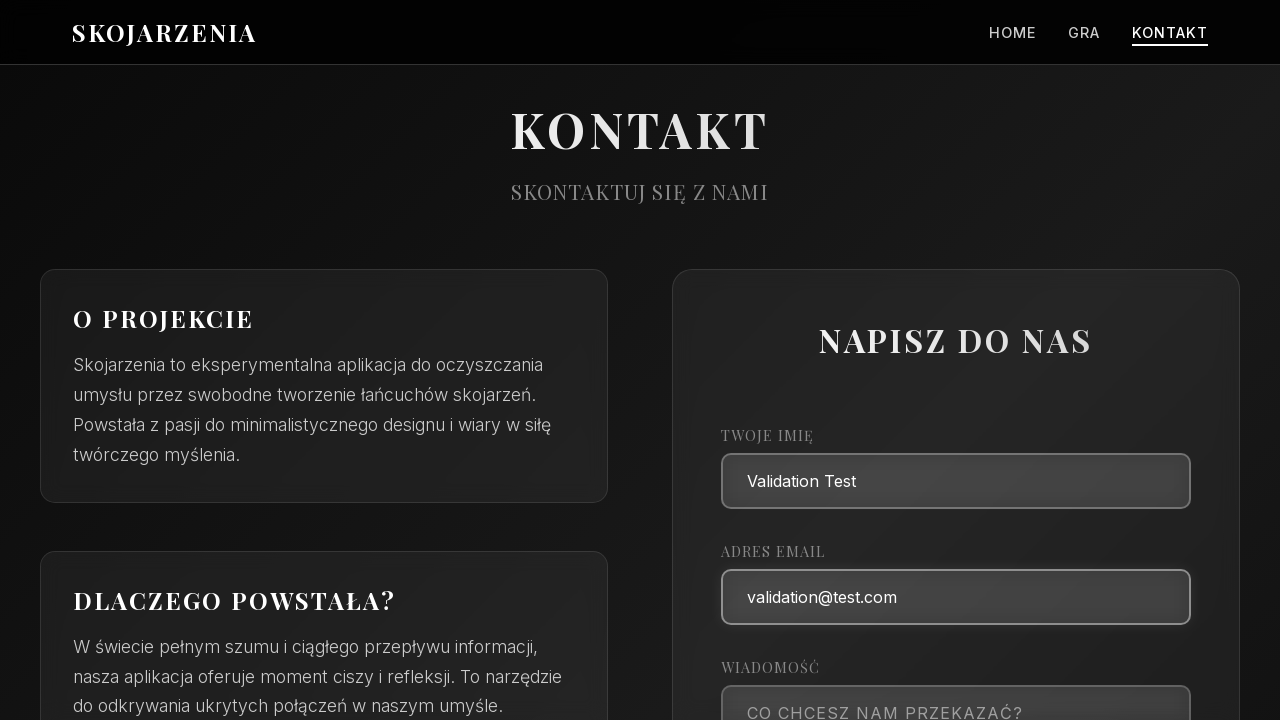

Filled message field with 'Testing form validation behavior' on .contact-form textarea[name="message"]
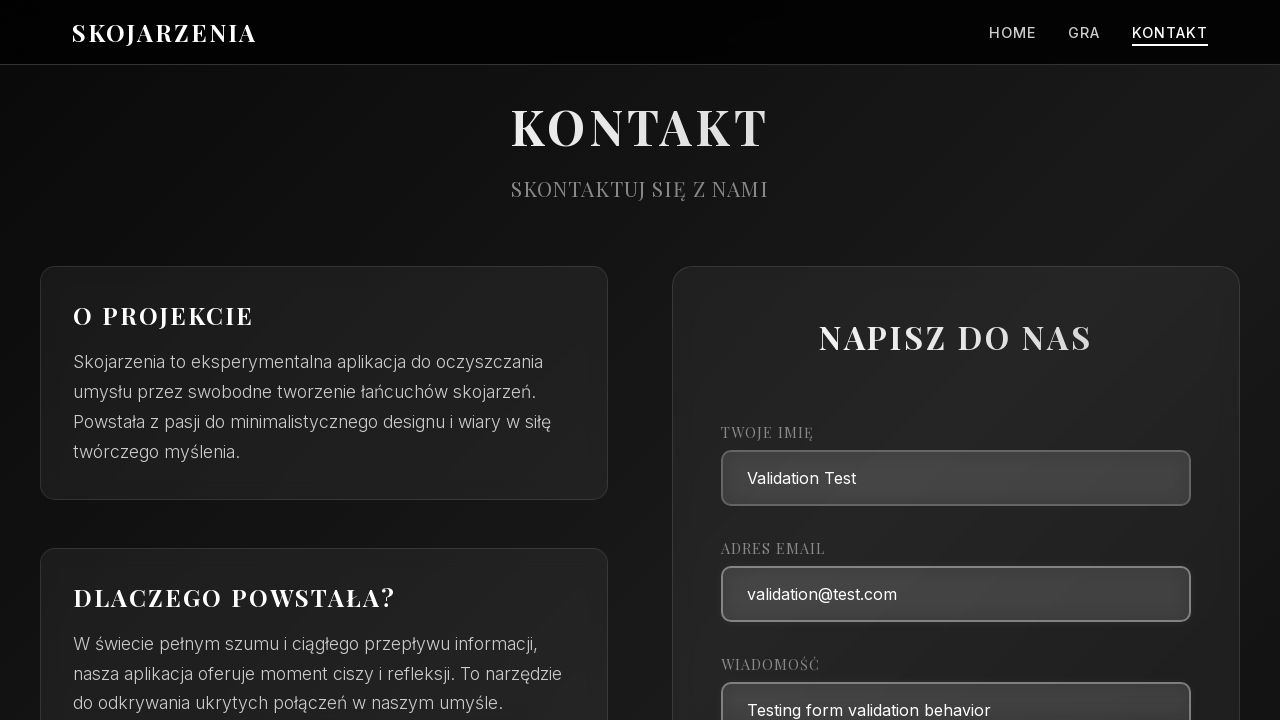

Clicked submit button to submit contact form at (956, 361) on .contact-form button[type="submit"]
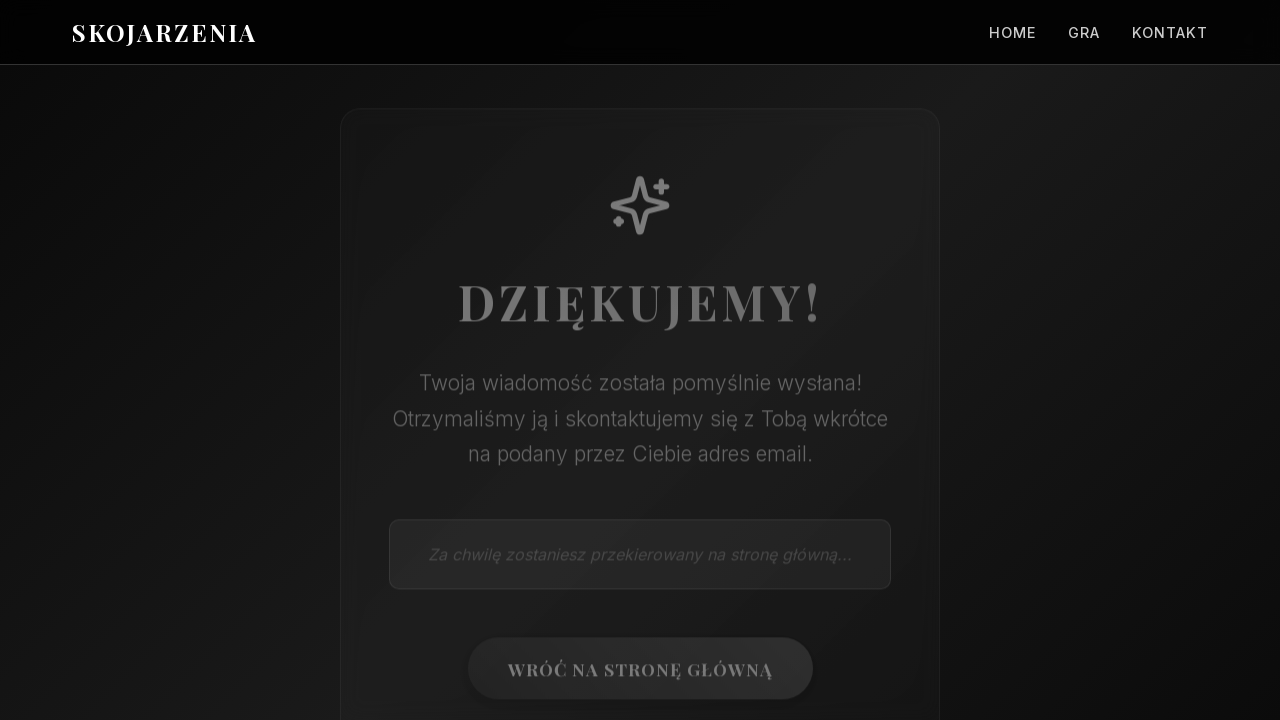

Page redirected to thank you page (dziekujemy)
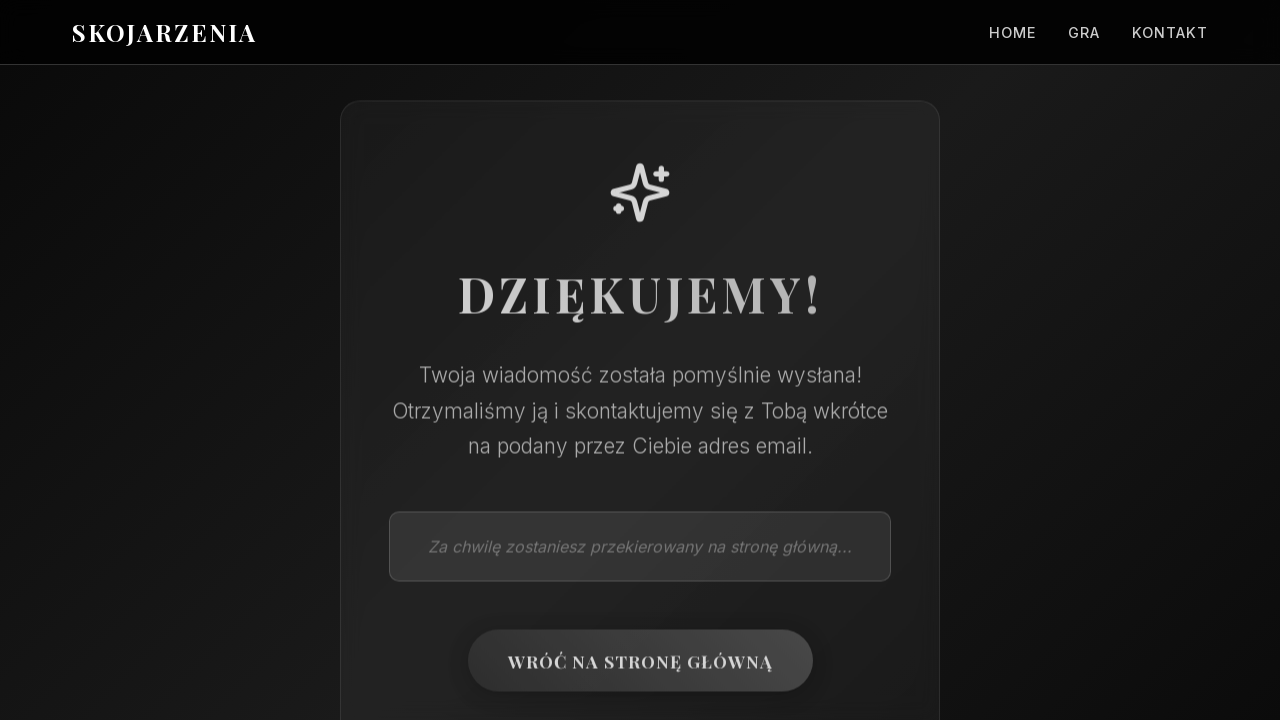

Thank you heading 'DZIĘKUJEMY!' is displayed
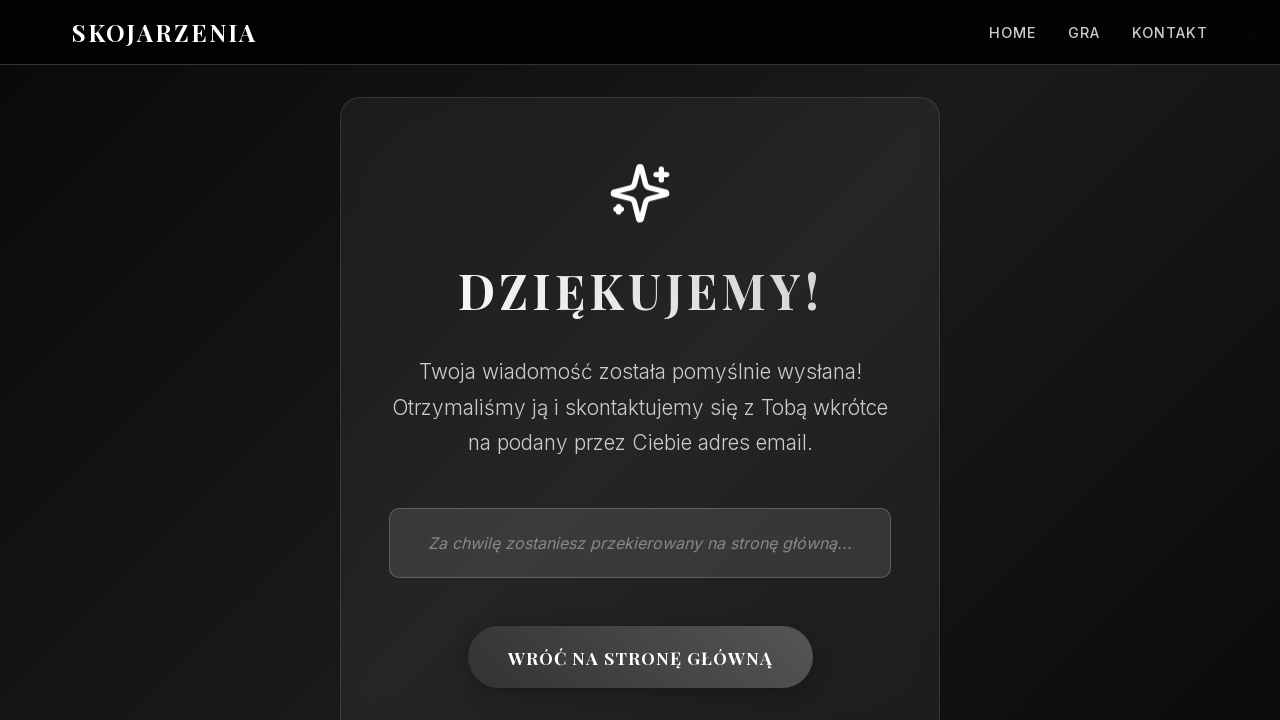

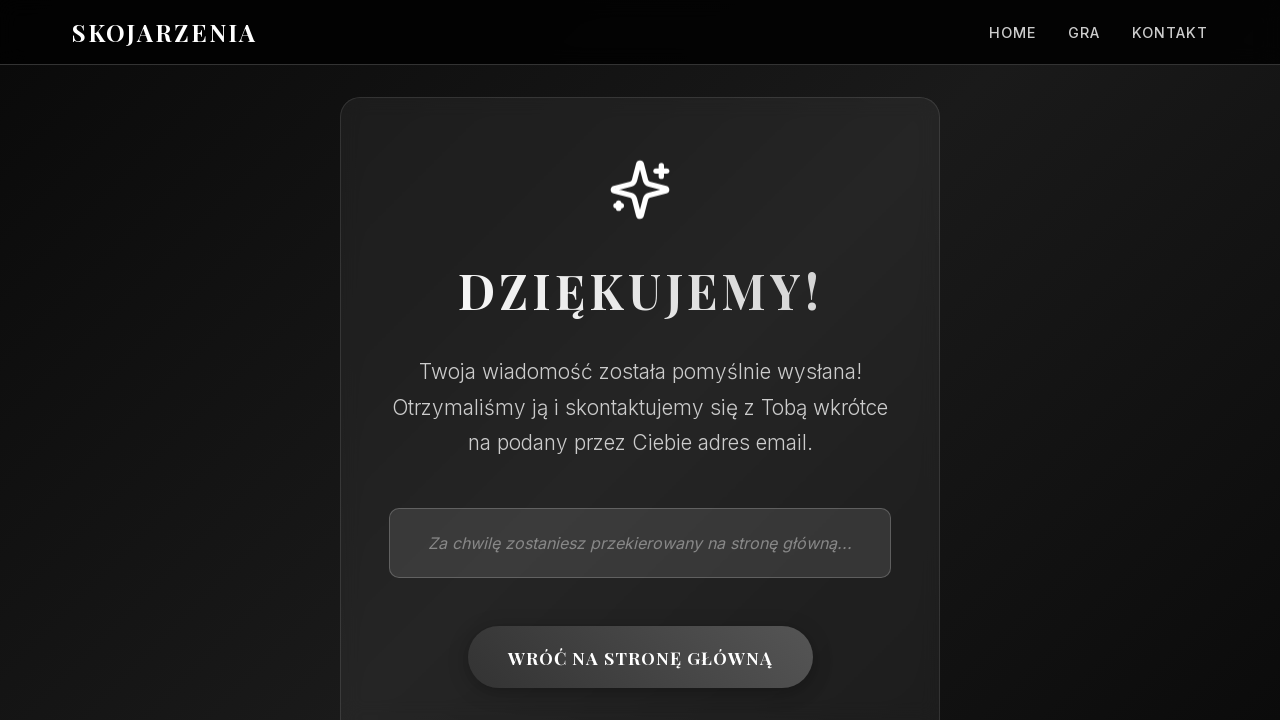